Tests clearing the complete state of all items by checking and unchecking toggle all

Starting URL: https://demo.playwright.dev/todomvc

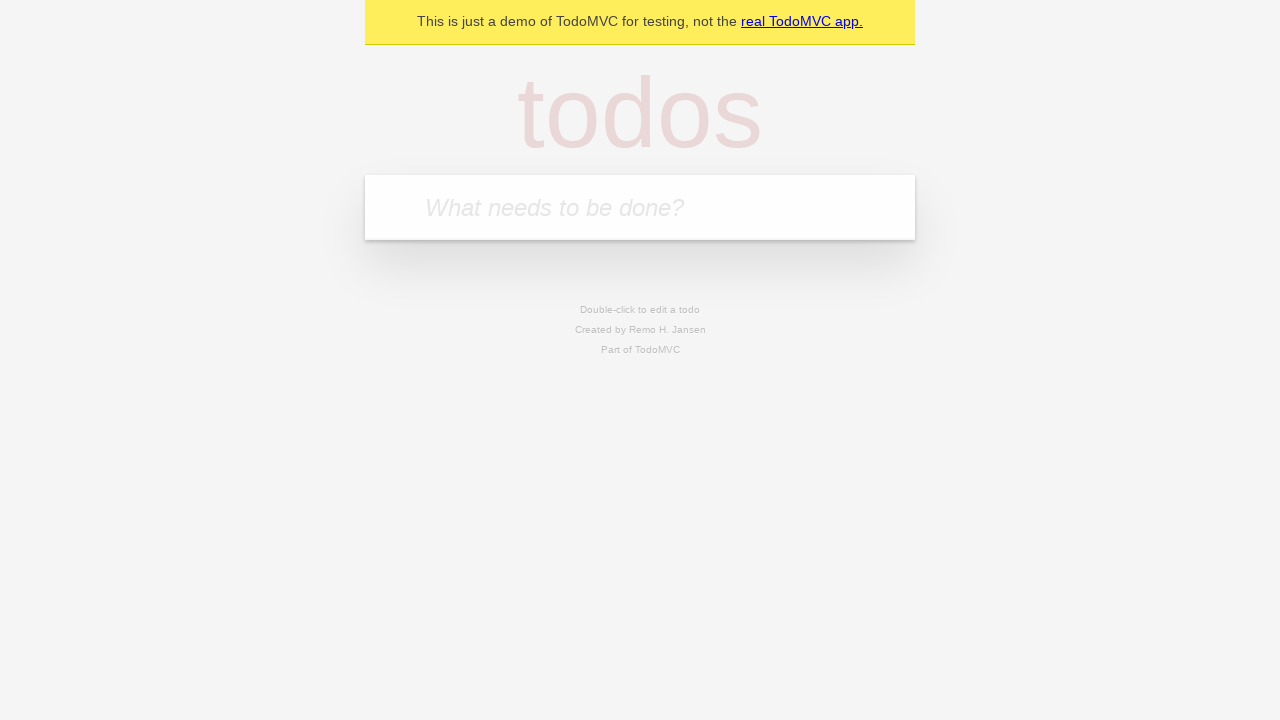

Filled todo input with 'buy some cheese' on internal:attr=[placeholder="What needs to be done?"i]
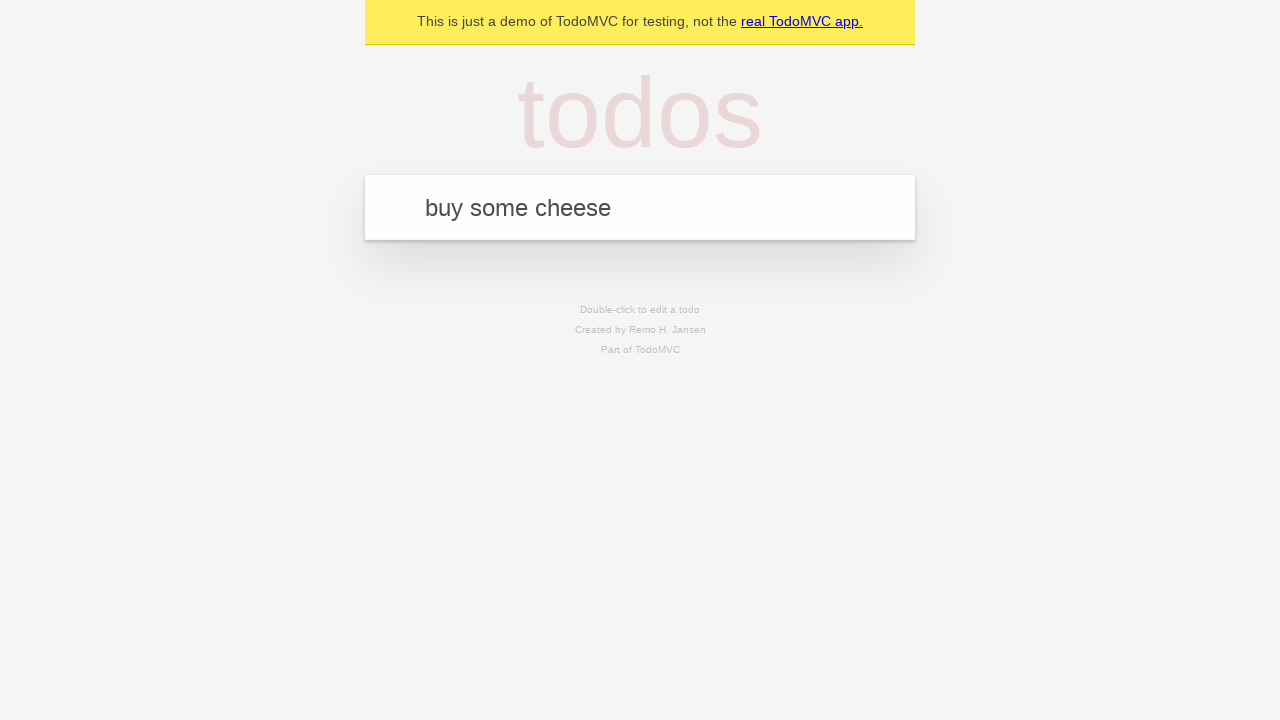

Pressed Enter to add 'buy some cheese' to the todo list on internal:attr=[placeholder="What needs to be done?"i]
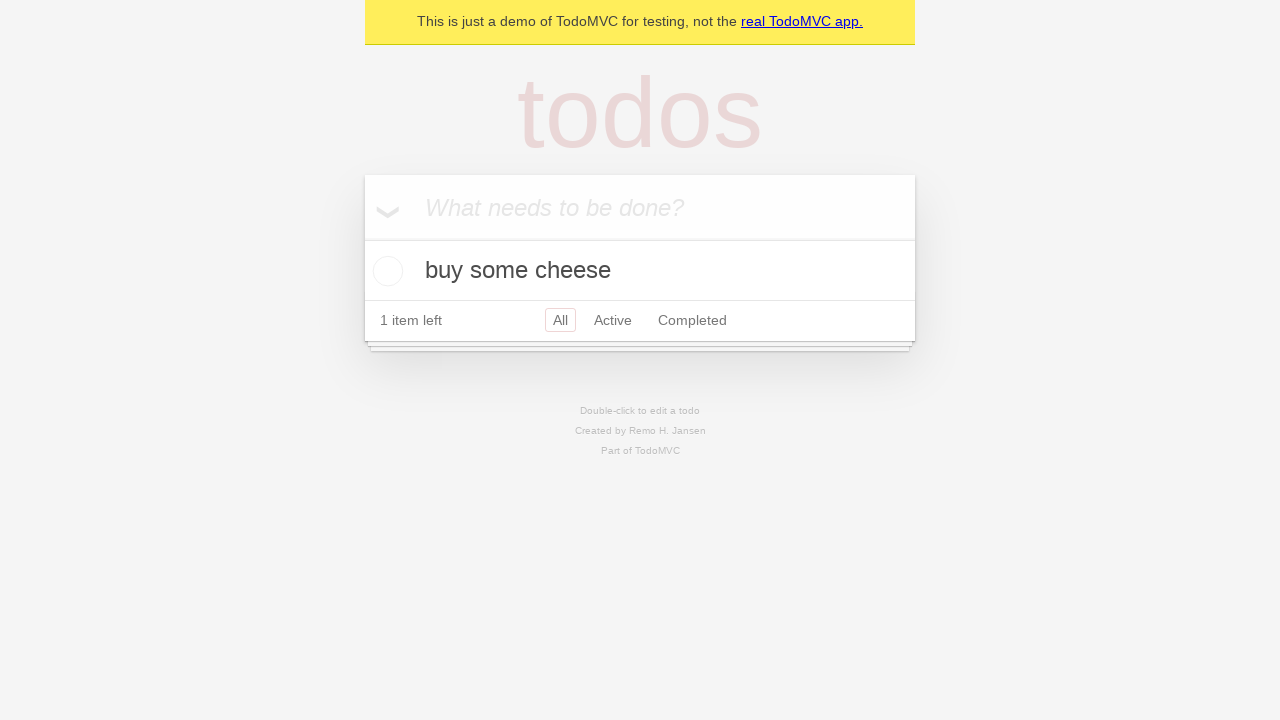

Filled todo input with 'feed the cat' on internal:attr=[placeholder="What needs to be done?"i]
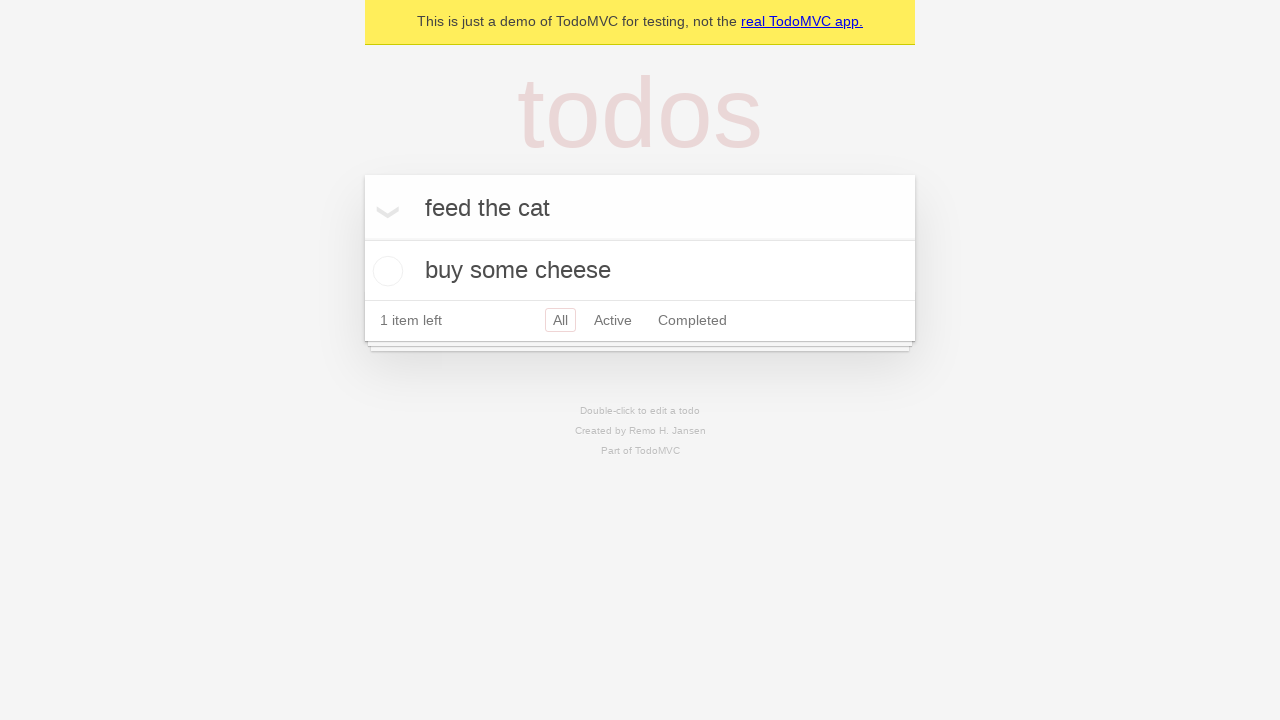

Pressed Enter to add 'feed the cat' to the todo list on internal:attr=[placeholder="What needs to be done?"i]
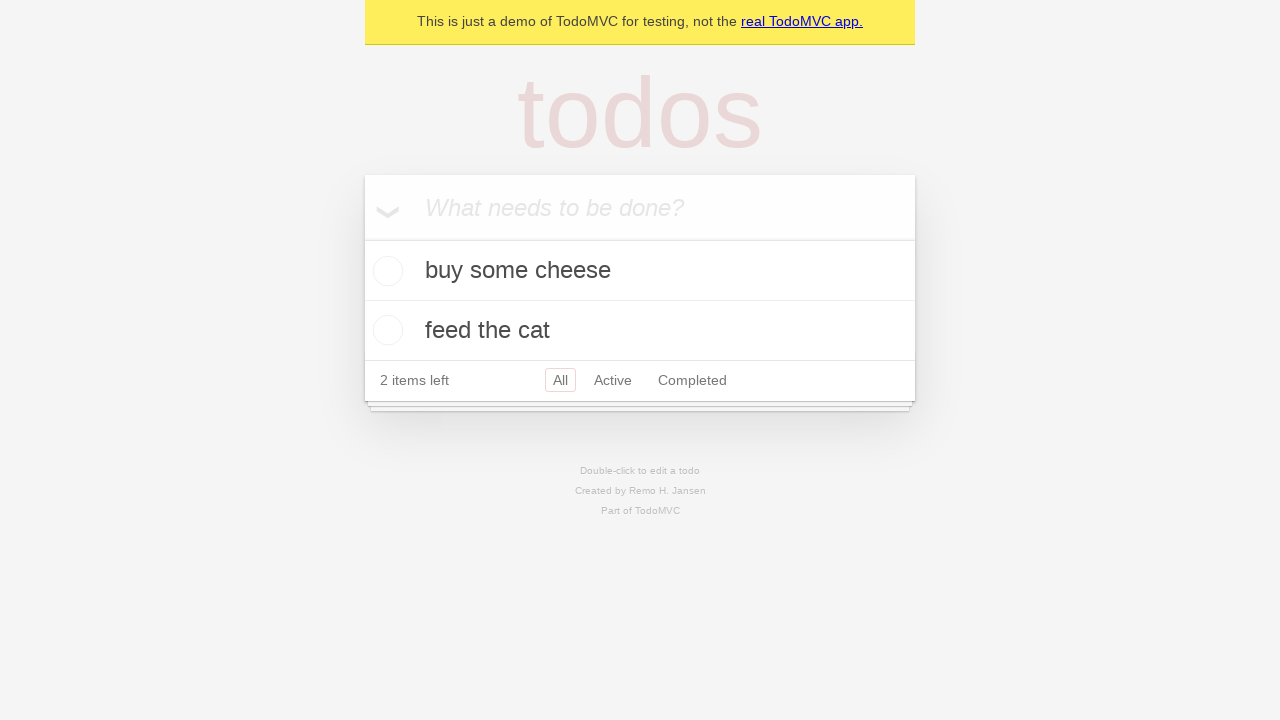

Filled todo input with 'book a doctors appointment' on internal:attr=[placeholder="What needs to be done?"i]
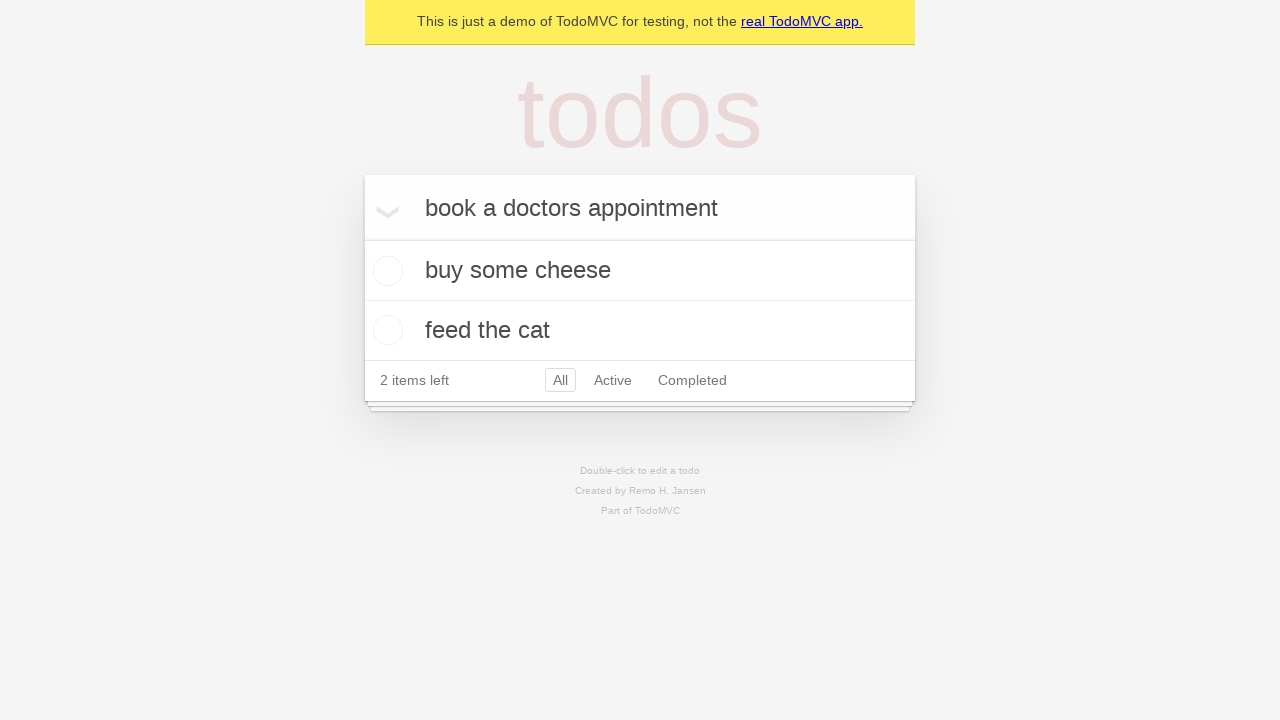

Pressed Enter to add 'book a doctors appointment' to the todo list on internal:attr=[placeholder="What needs to be done?"i]
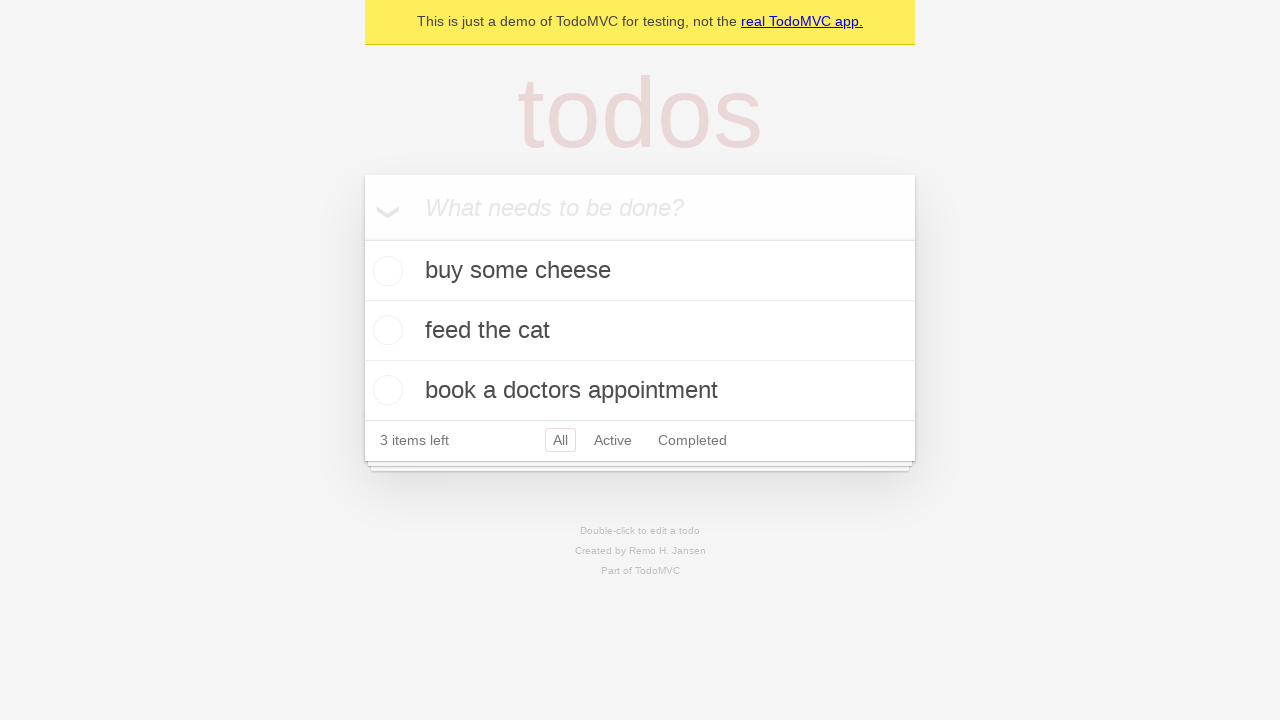

Checked toggle all to mark all items as complete at (362, 238) on internal:label="Mark all as complete"i
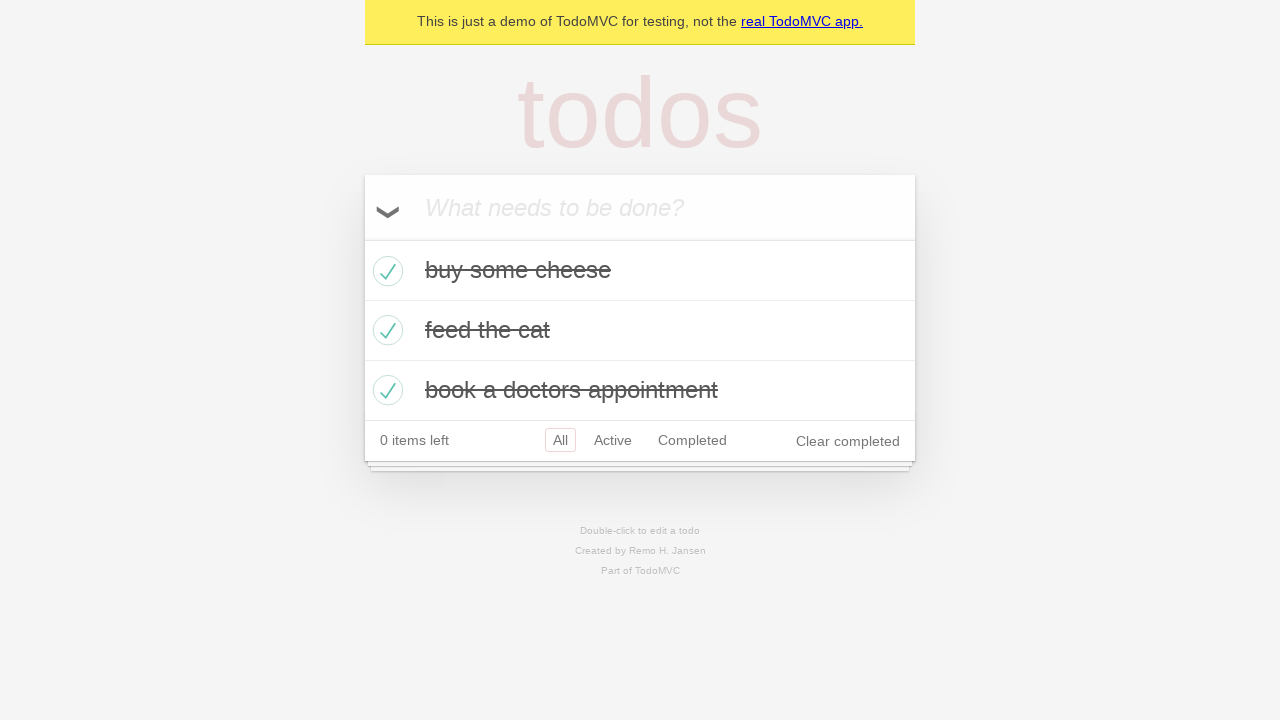

Unchecked toggle all to clear complete state of all items at (362, 238) on internal:label="Mark all as complete"i
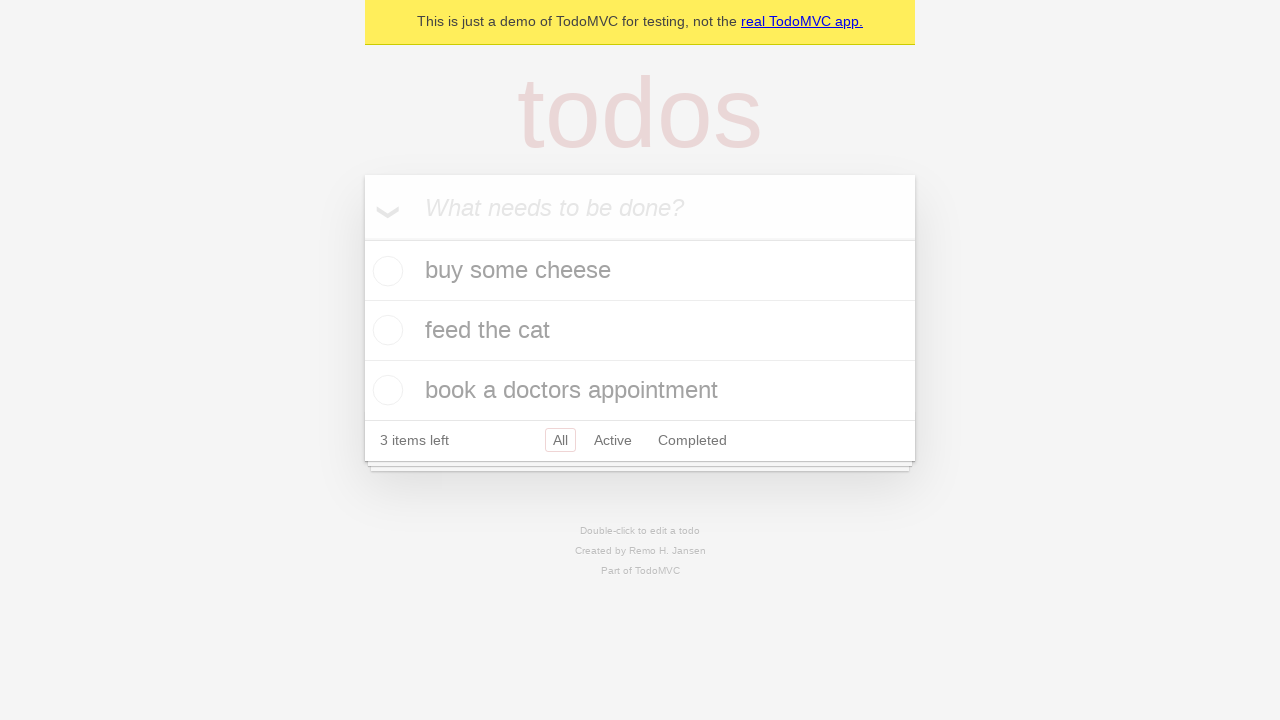

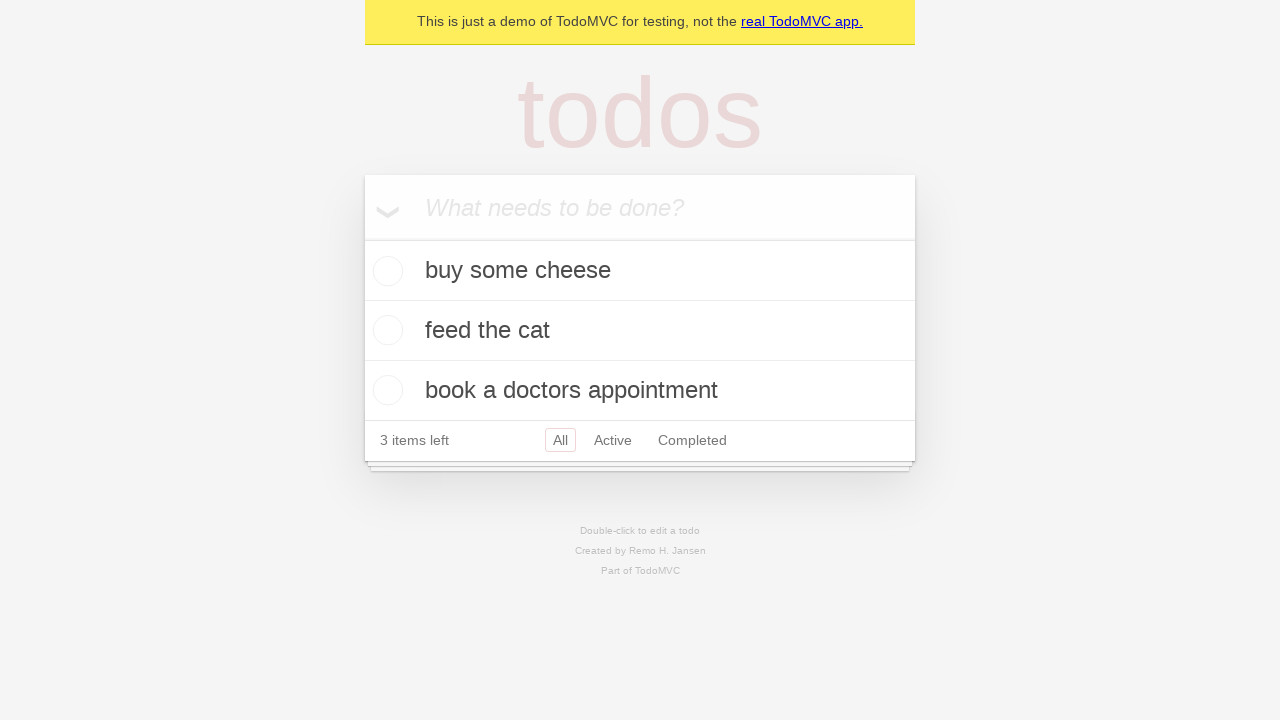